Tests form filling functionality by clicking a specific link, then filling out a form with first name, last name, city, and country fields, and submitting it.

Starting URL: http://suninjuly.github.io/find_link_text

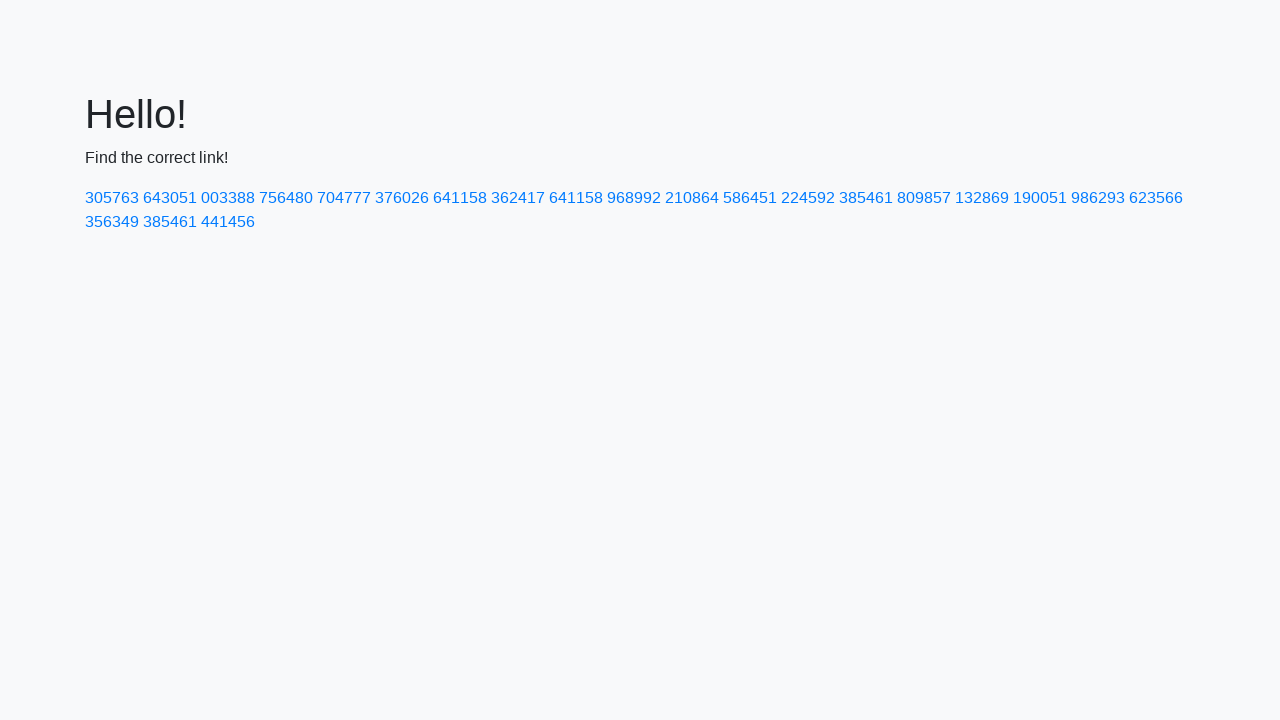

Clicked on link with text '224592' at (808, 198) on text=224592
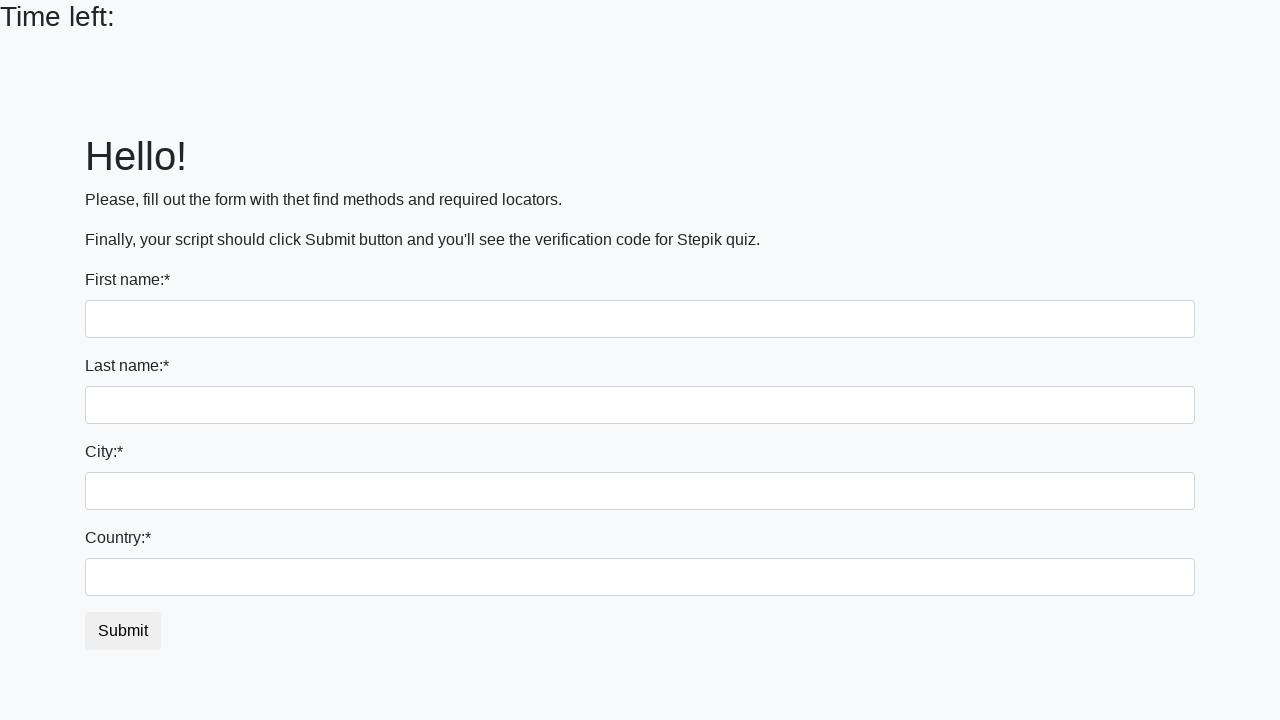

Filled first name field with 'Ivan' on input >> nth=0
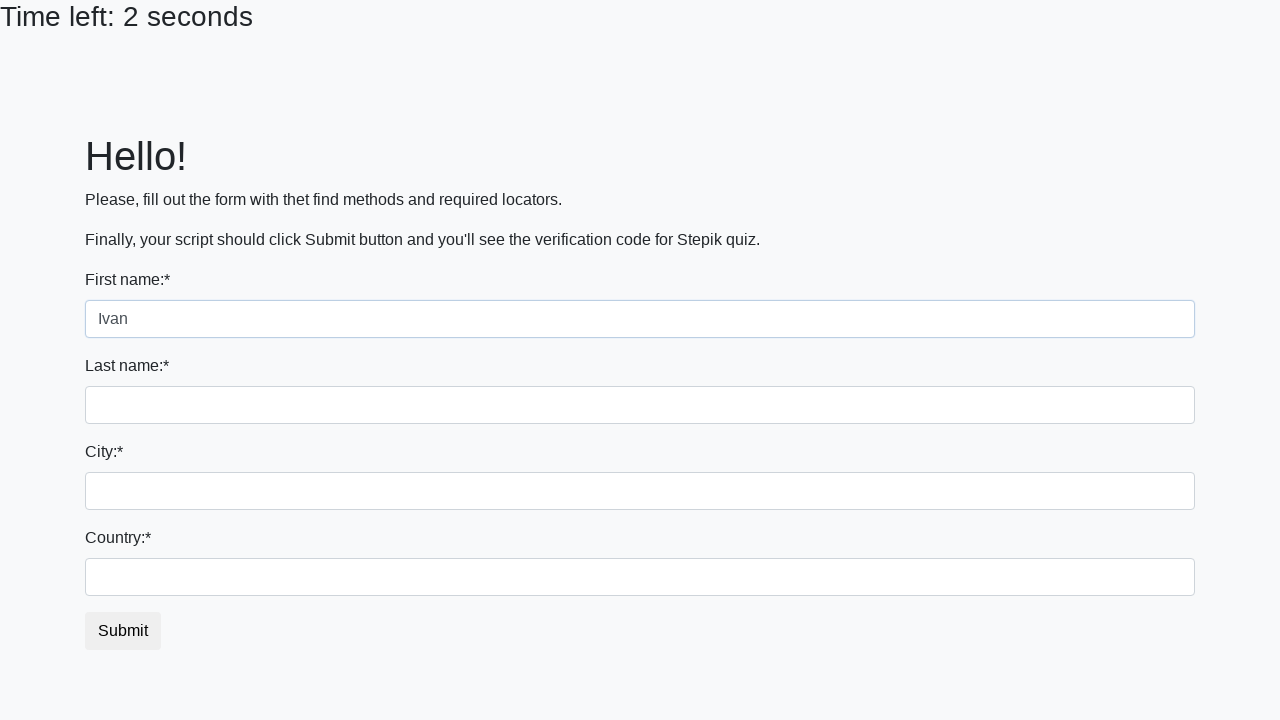

Filled last name field with 'Petrov' on input[name='last_name']
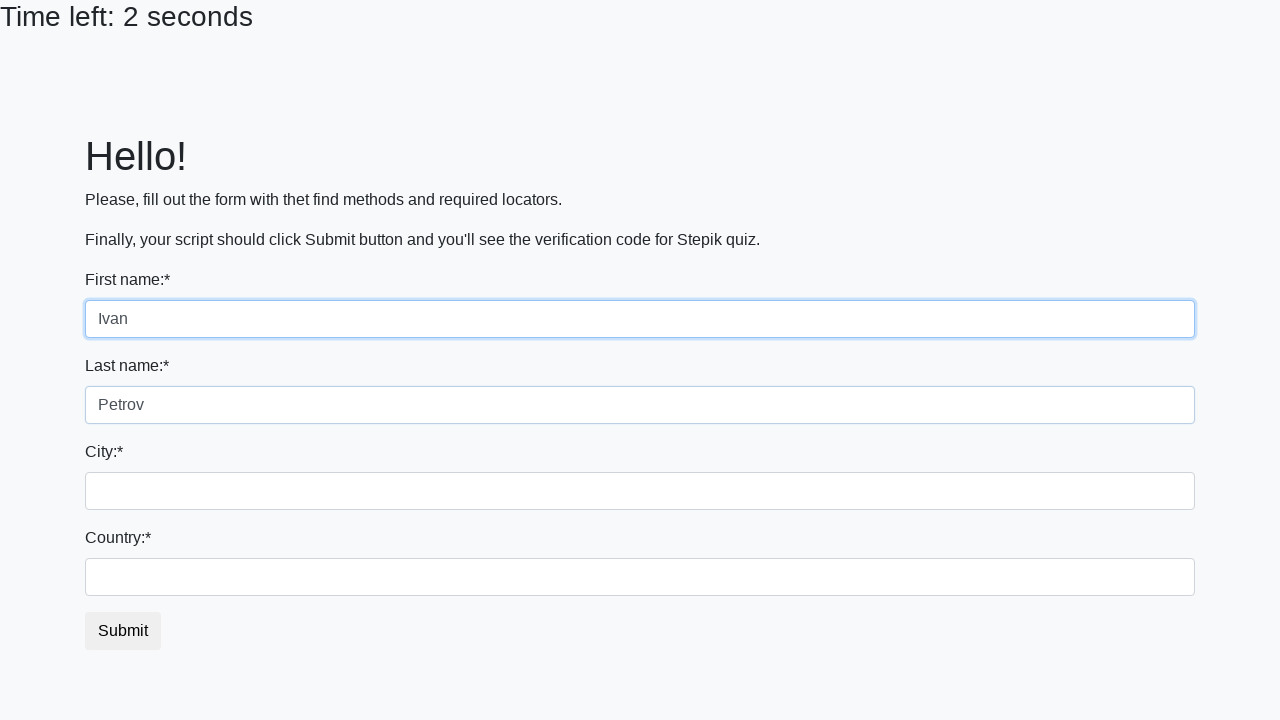

Filled city field with 'Smolensk' on .form-control.city
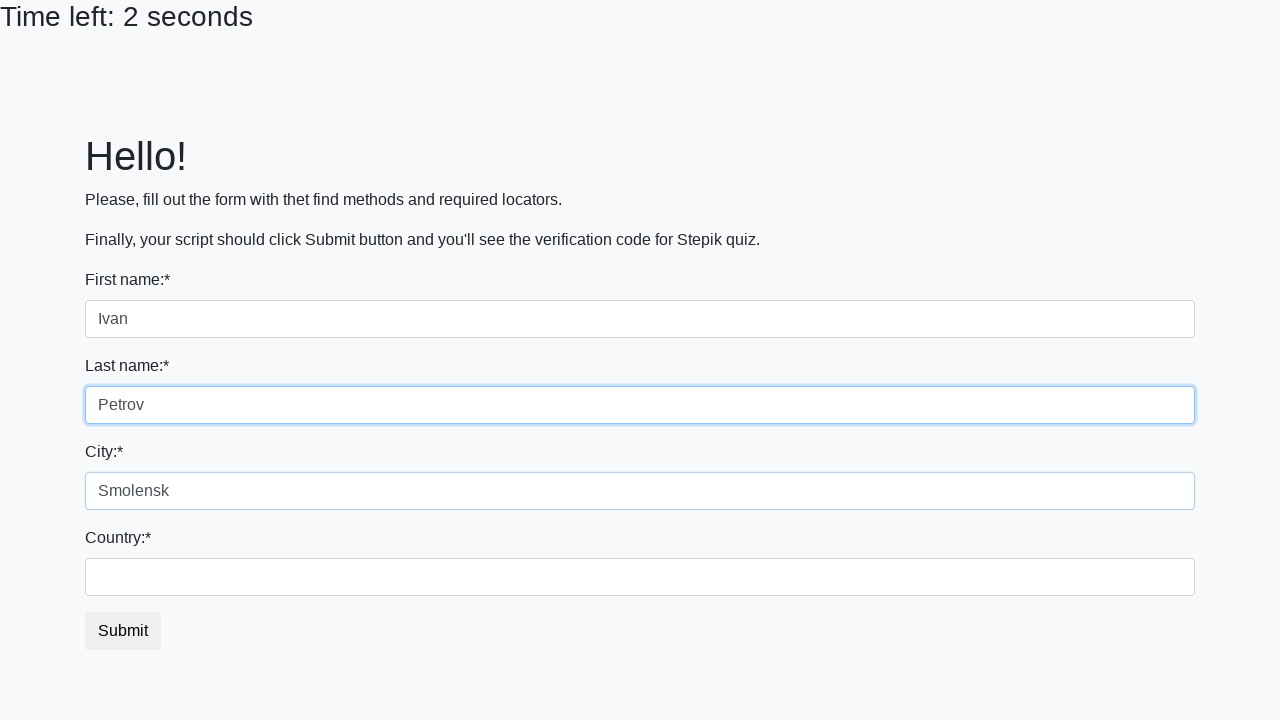

Filled country field with 'Russia' on #country
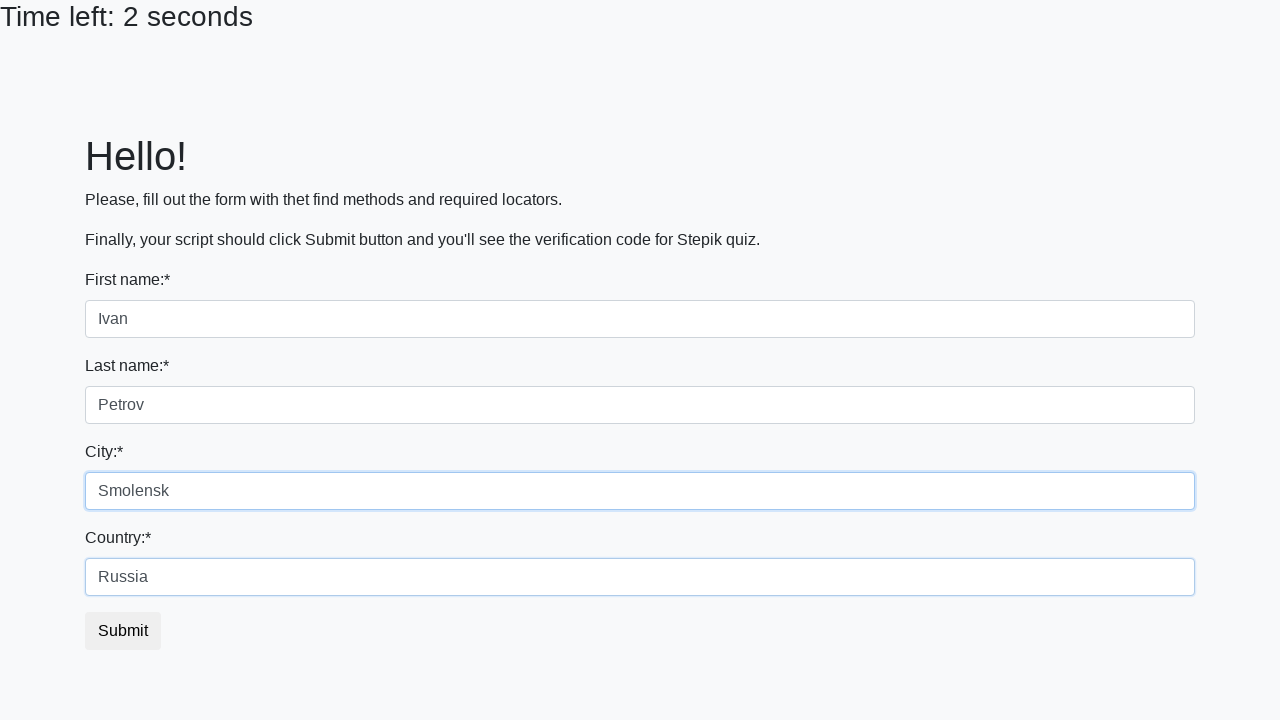

Clicked submit button to submit form at (123, 631) on button.btn
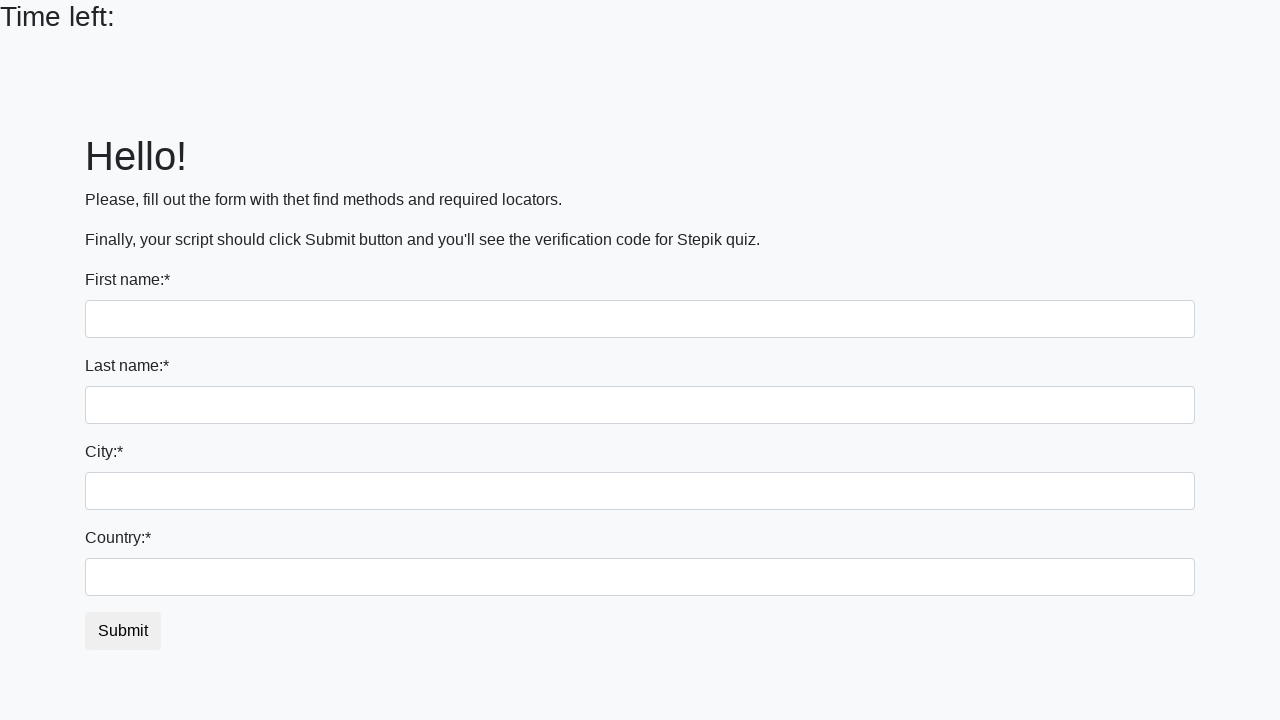

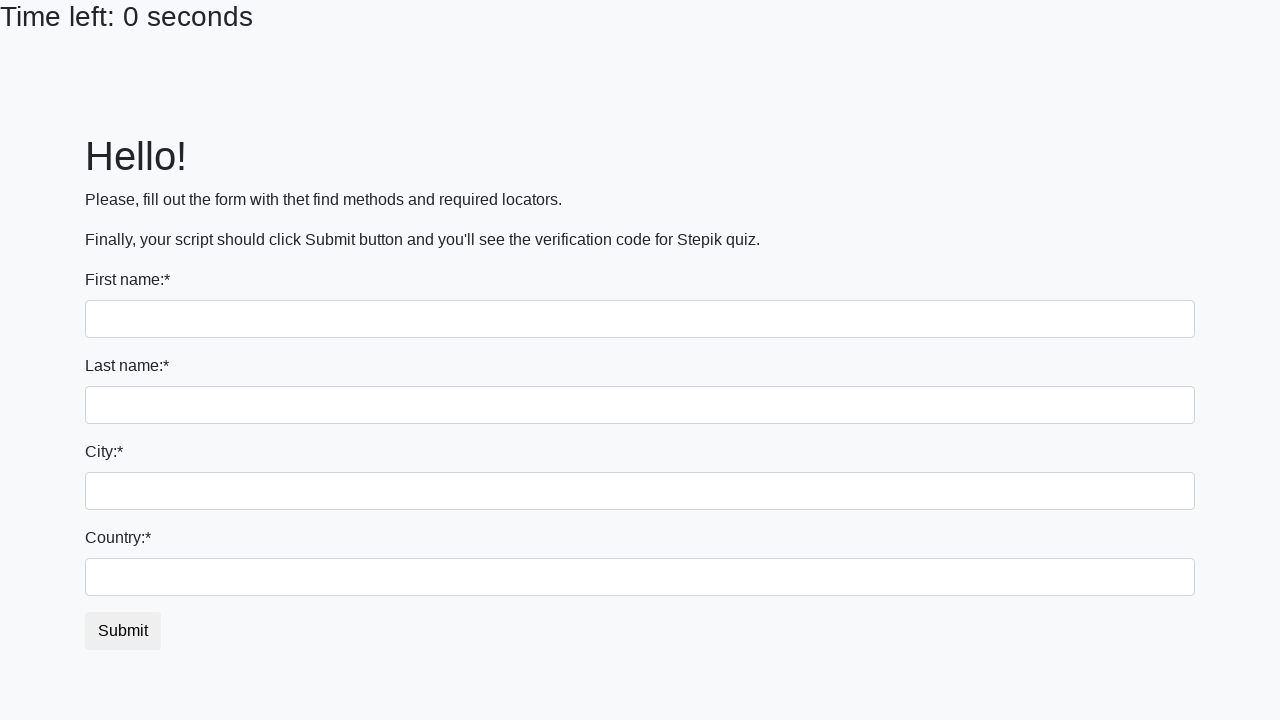